Navigates to Studely website and visits multiple service pages to verify they load correctly, including FAQ, banking services, housing, and article pages.

Starting URL: https://www.studely.com

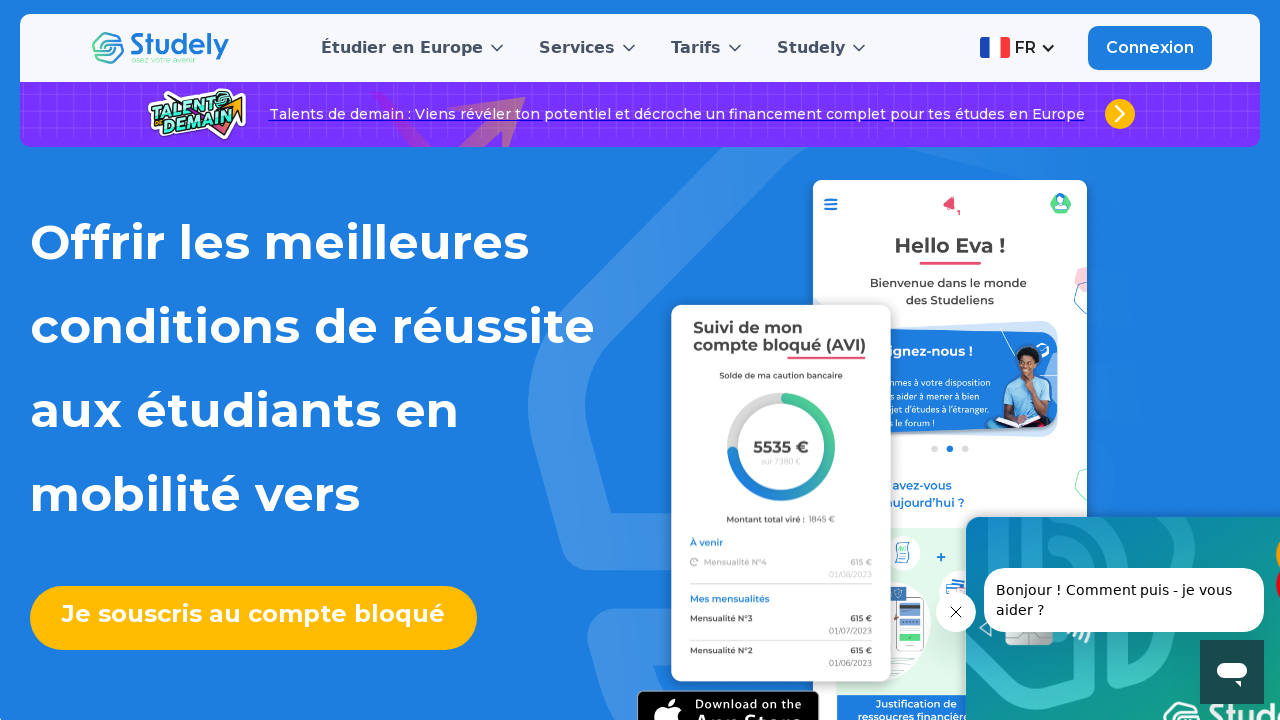

Navigated to FAQ page
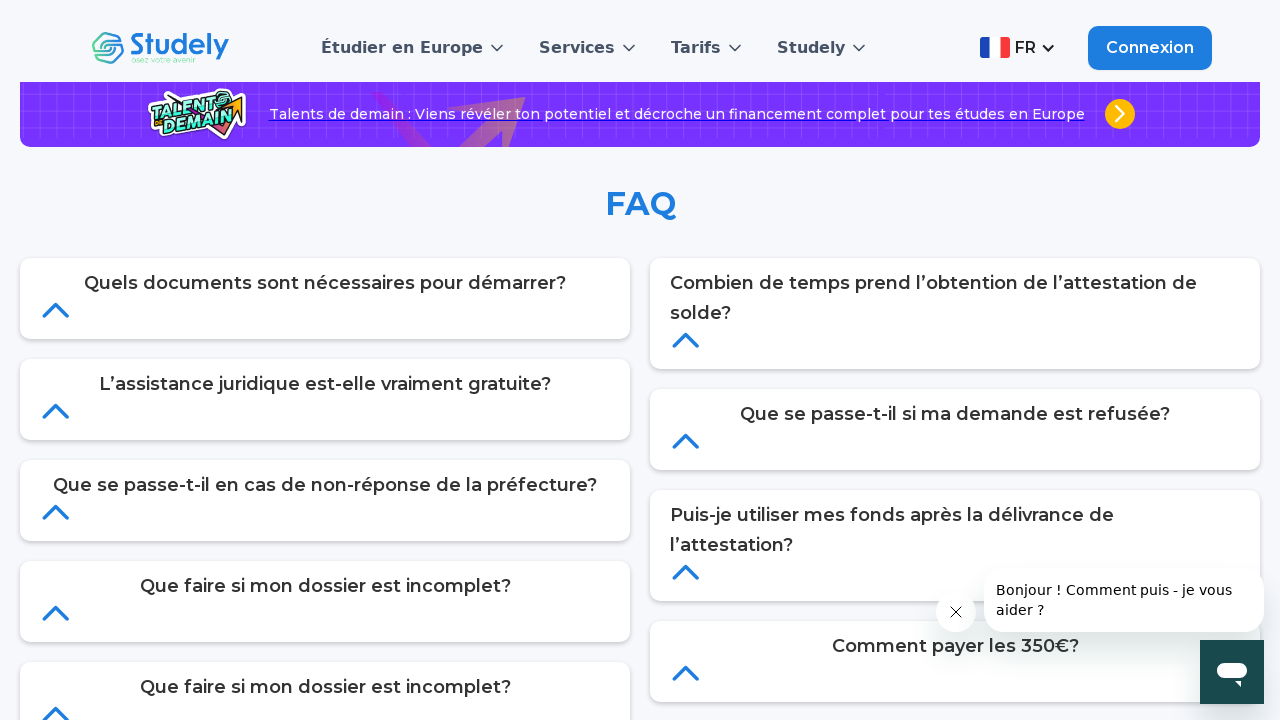

FAQ page loaded (domcontentloaded)
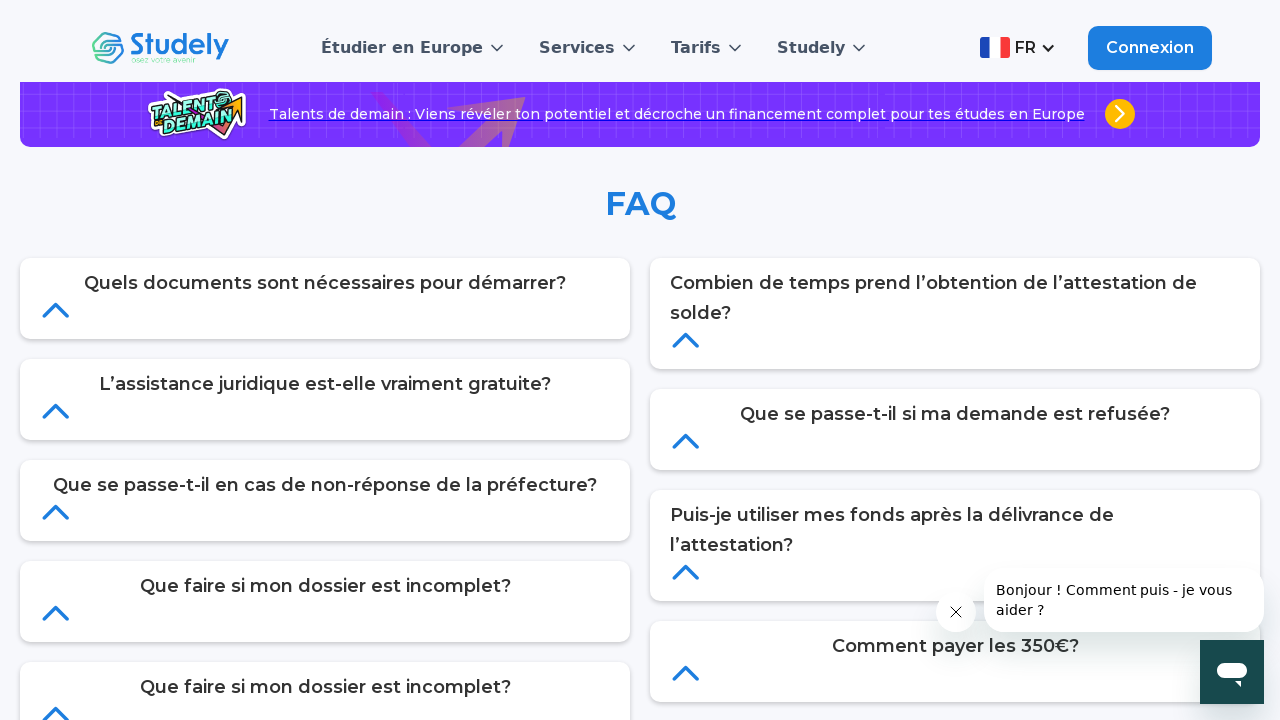

Navigated to bank guarantee service page
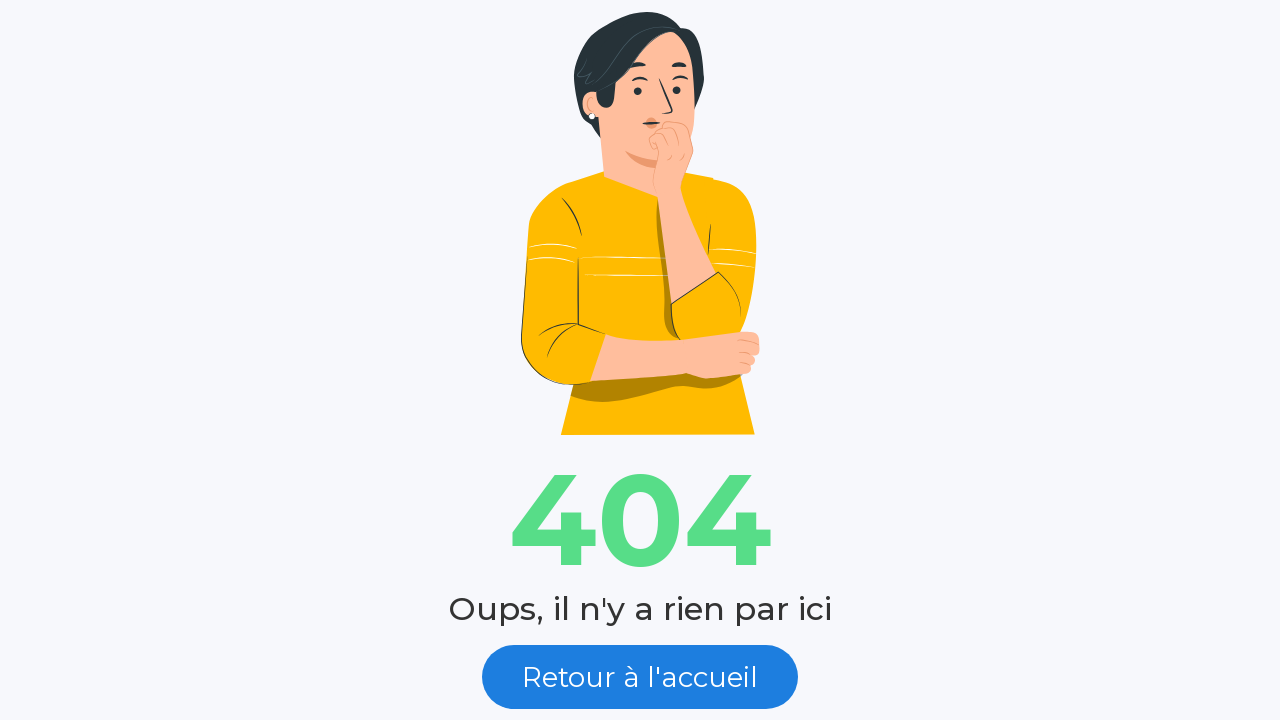

Bank guarantee service page loaded (domcontentloaded)
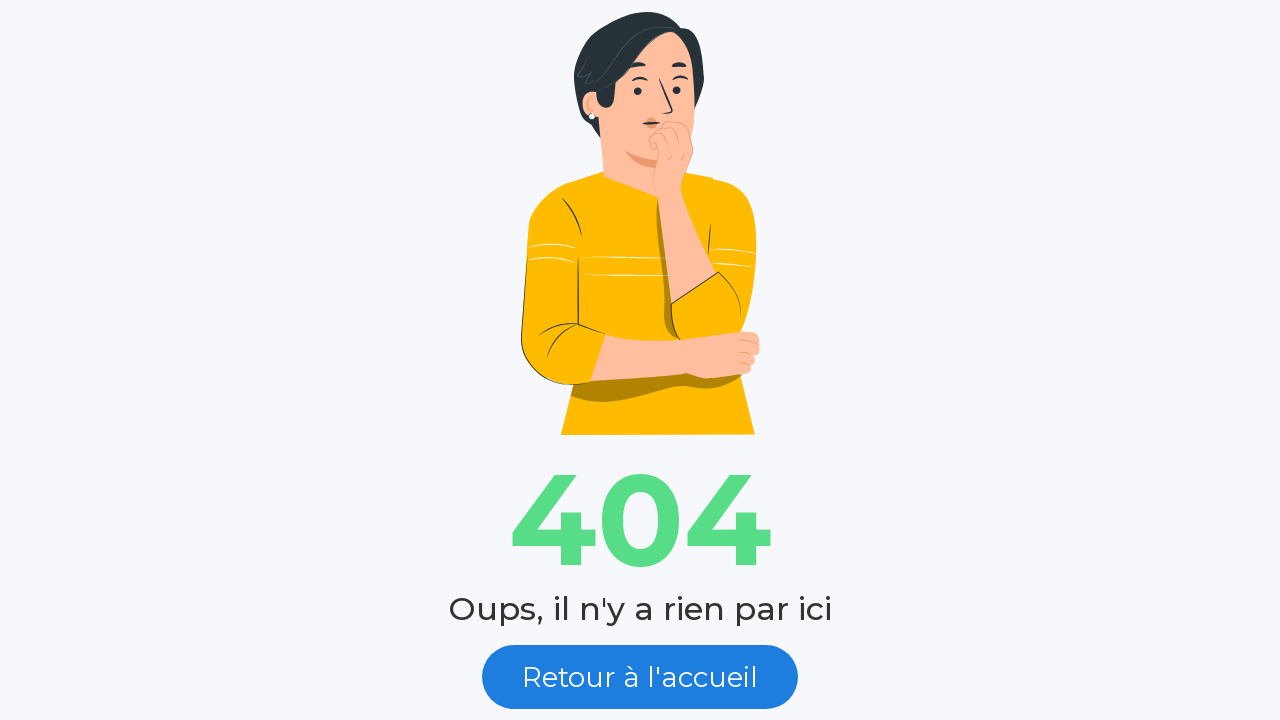

Navigated to article about financing studies in France
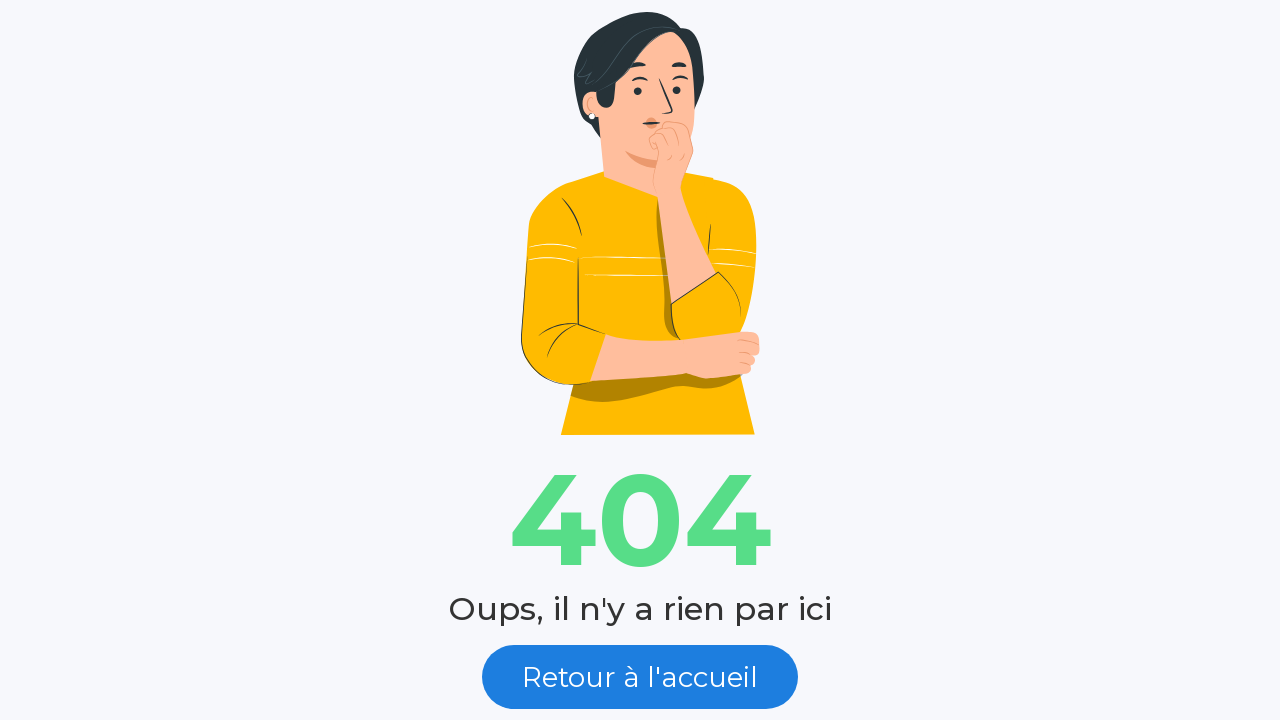

Article about financing studies loaded (domcontentloaded)
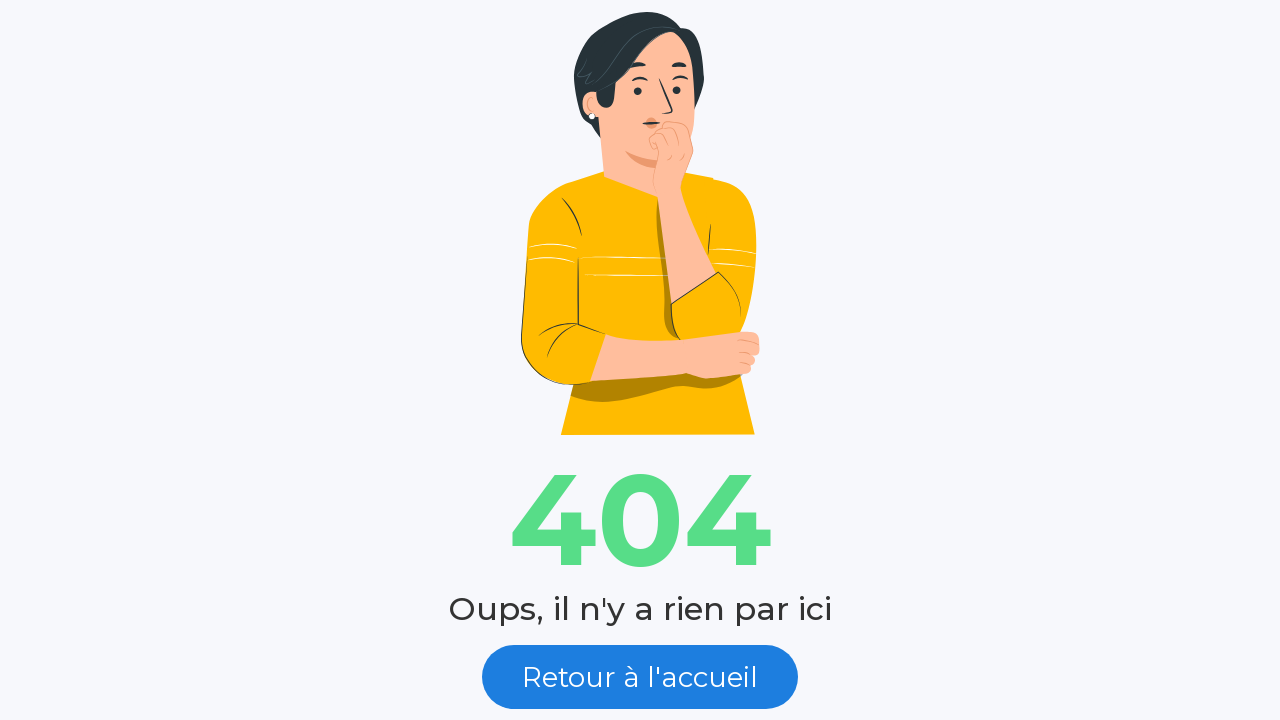

Navigated to housing service page
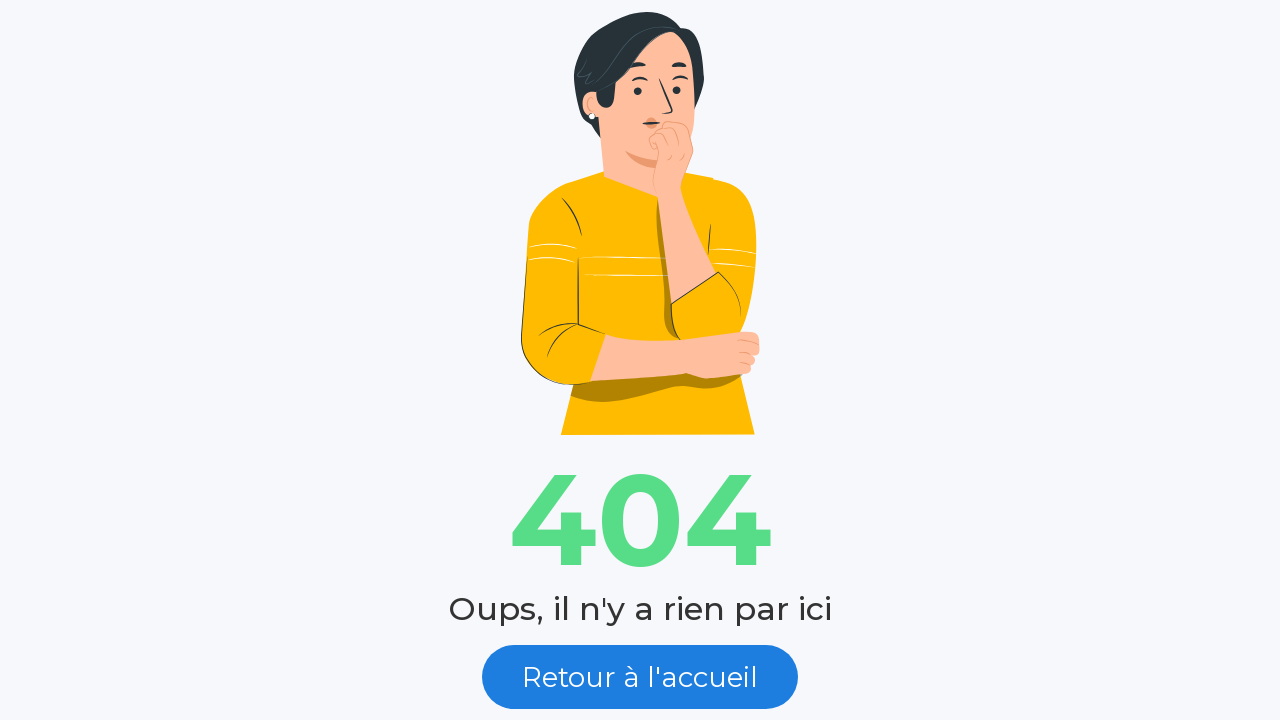

Housing service page loaded (domcontentloaded)
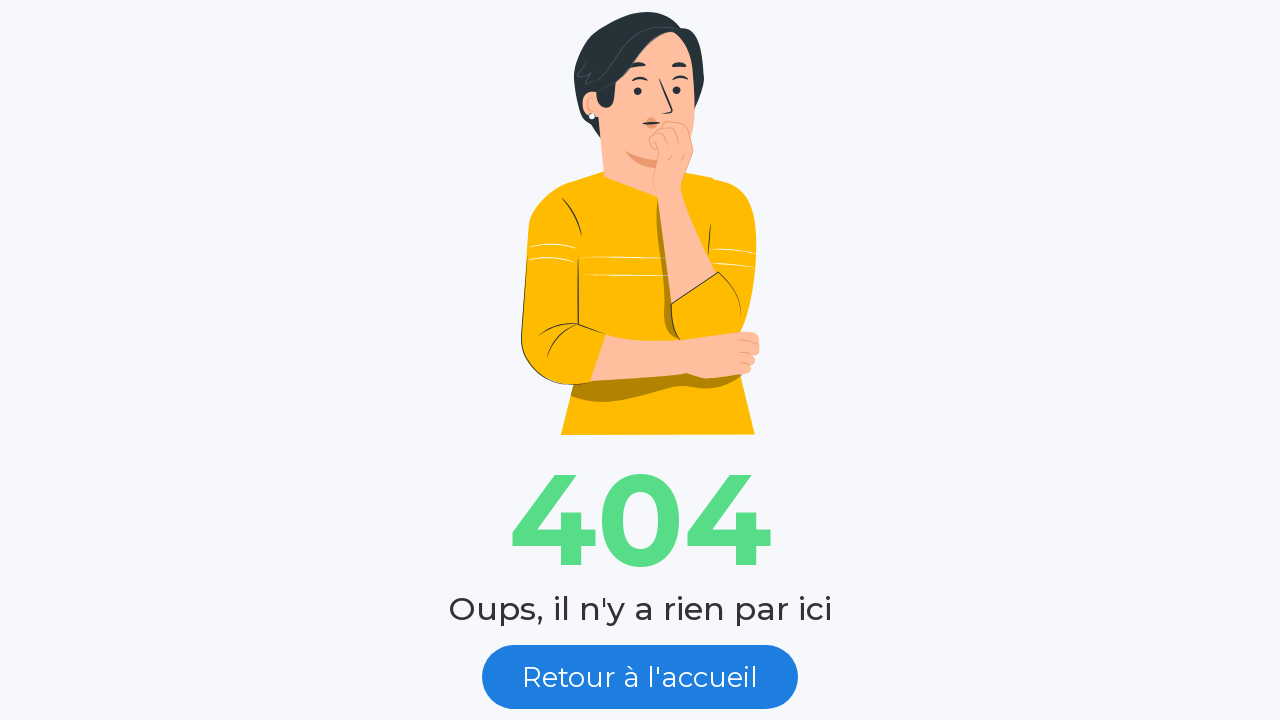

Navigated to bank account service page
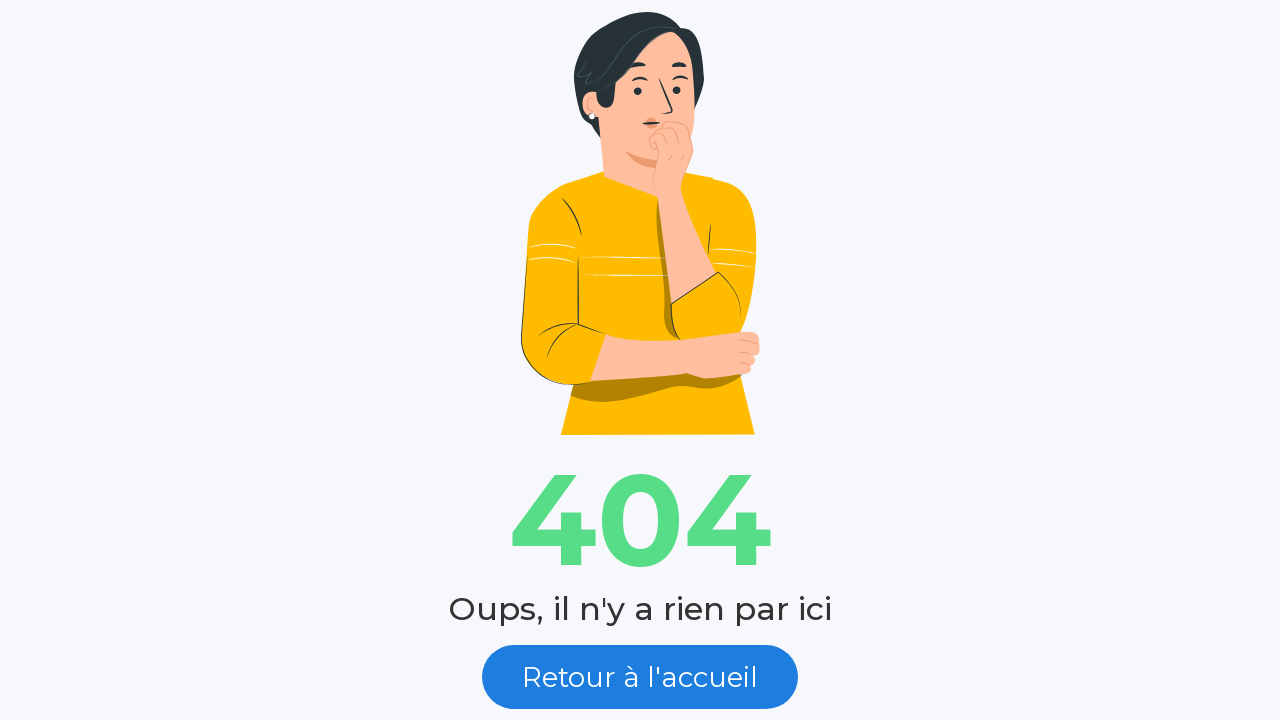

Bank account service page loaded (domcontentloaded)
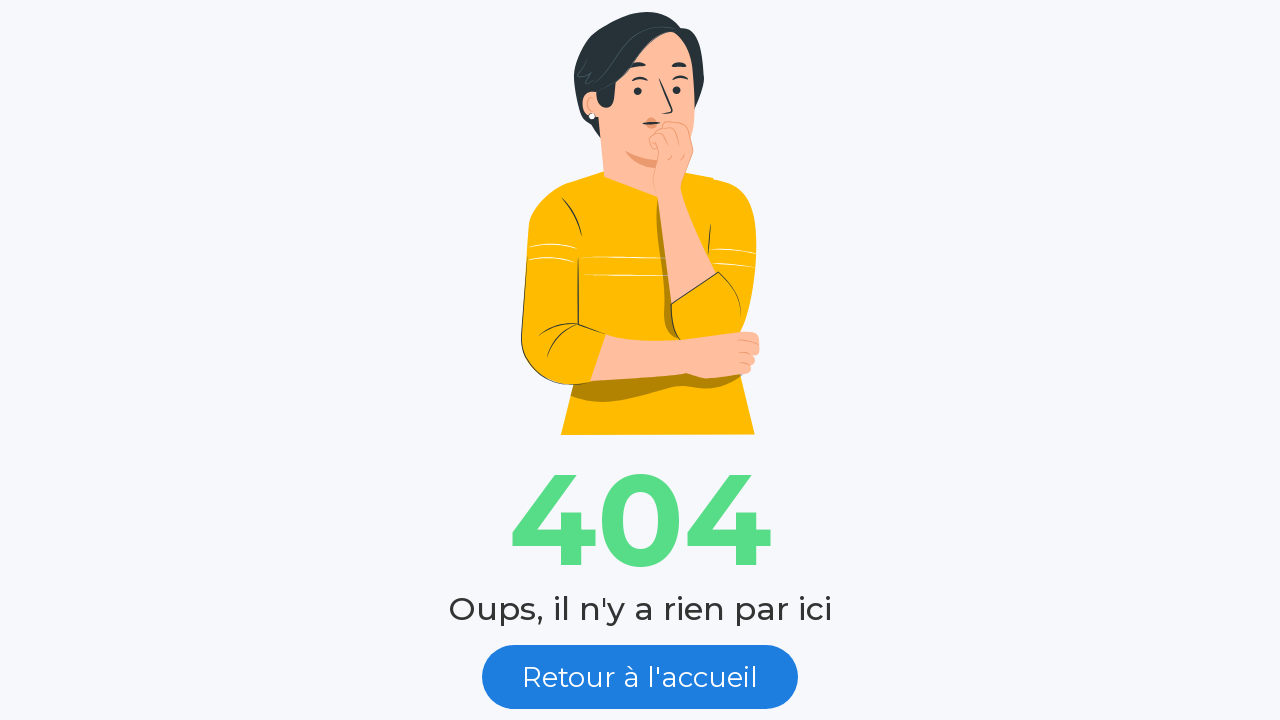

Navigated to insurance article page
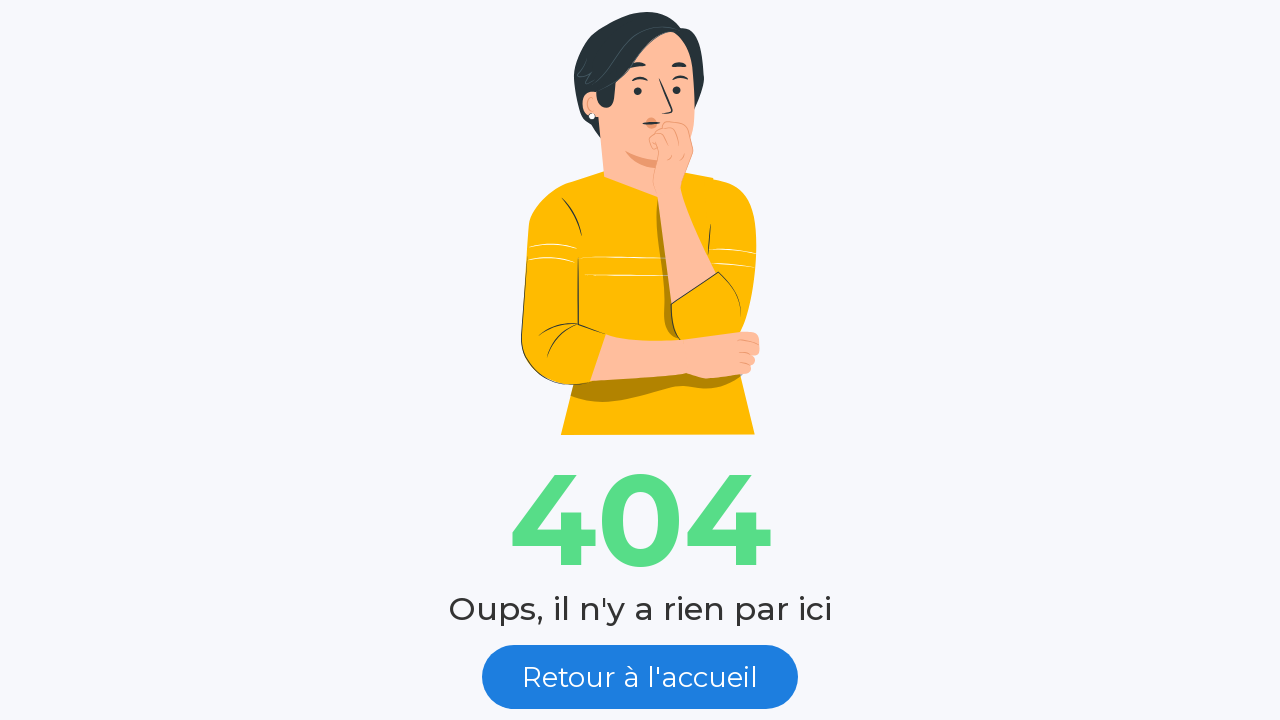

Insurance article page loaded (domcontentloaded)
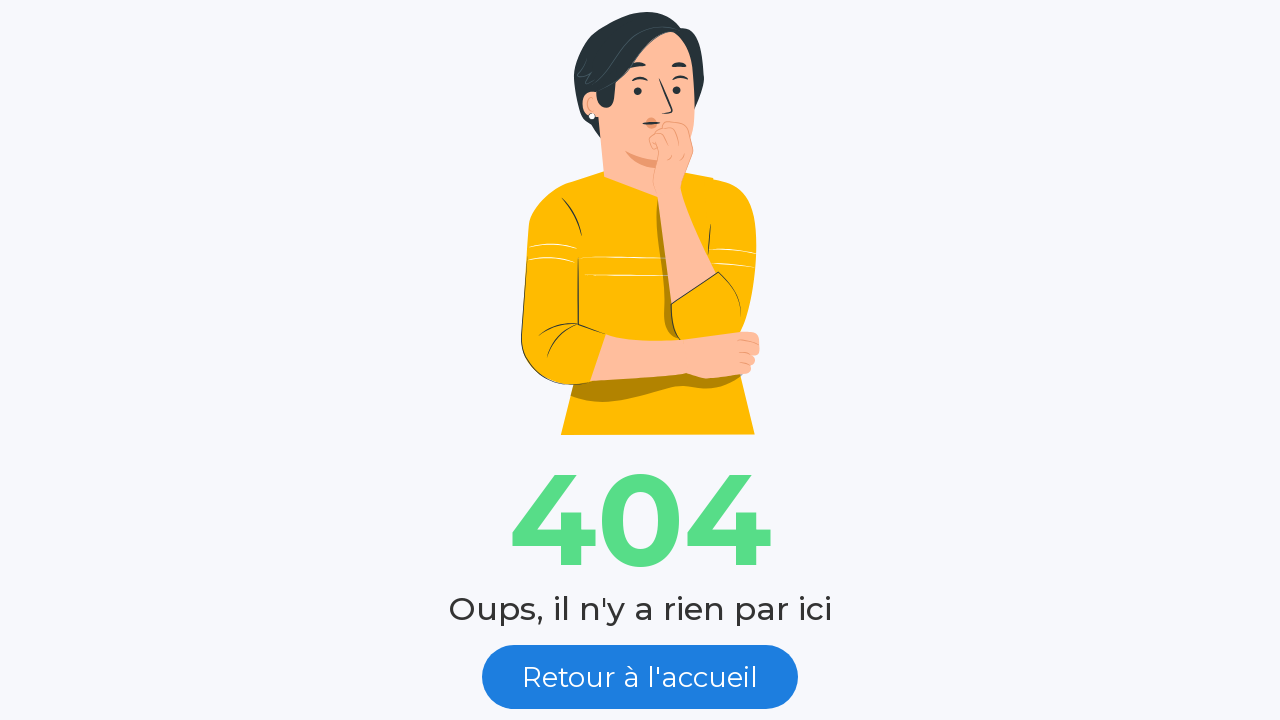

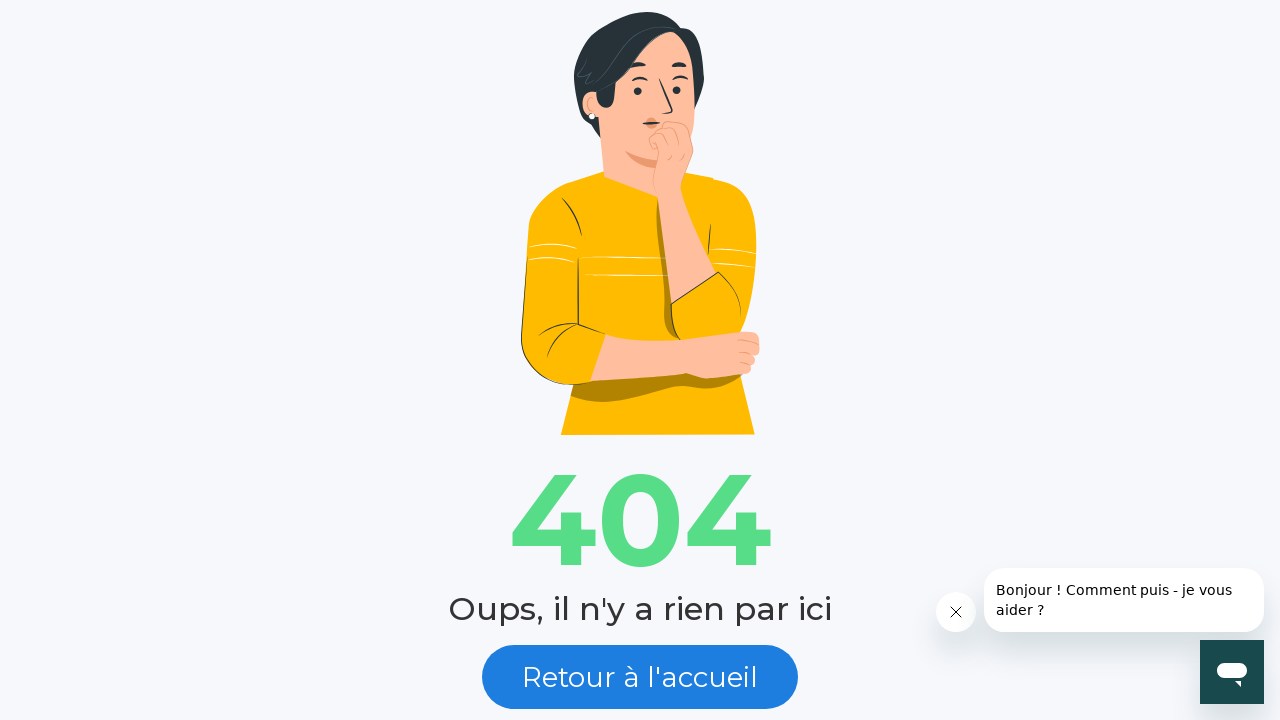